Tests form interaction by clicking a checkbox, selecting the checkbox label text from a dropdown, entering the same text in a name field, and verifying it appears in an alert dialog

Starting URL: https://rahulshettyacademy.com/AutomationPractice/

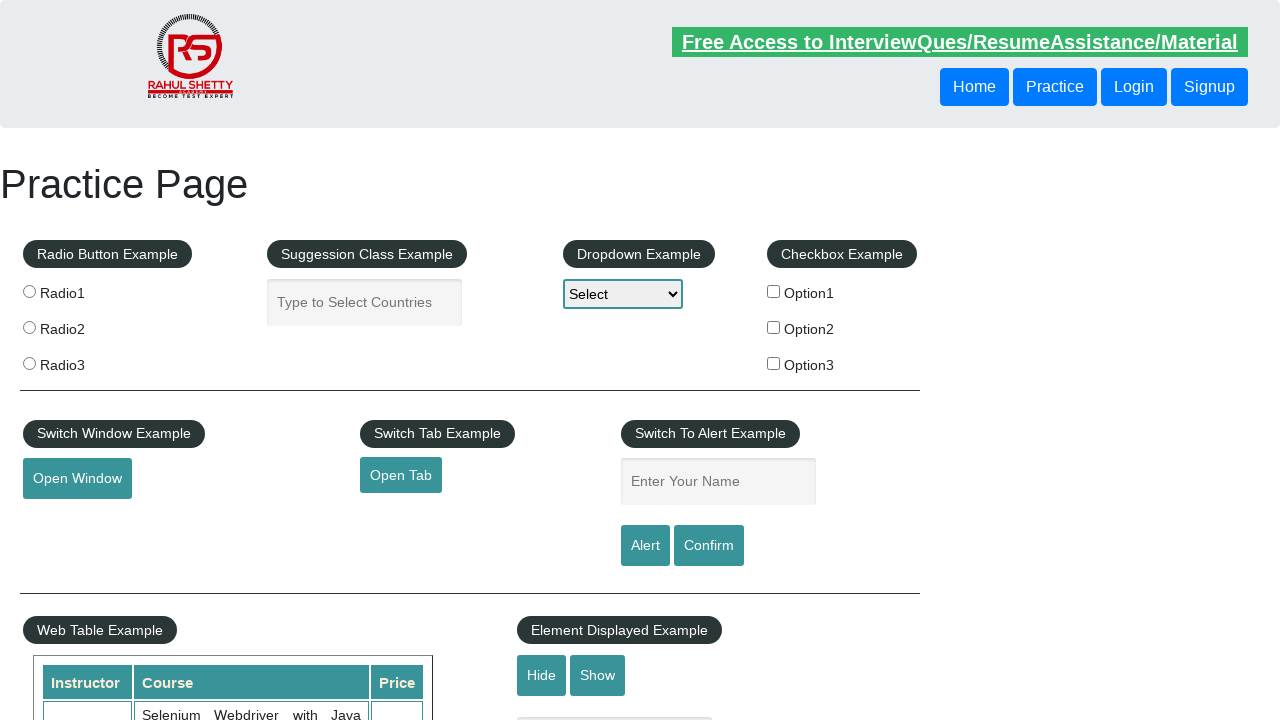

Clicked checkbox option 2 at (774, 327) on xpath=//*[@id='checkbox-example']/fieldset/label[2]/input
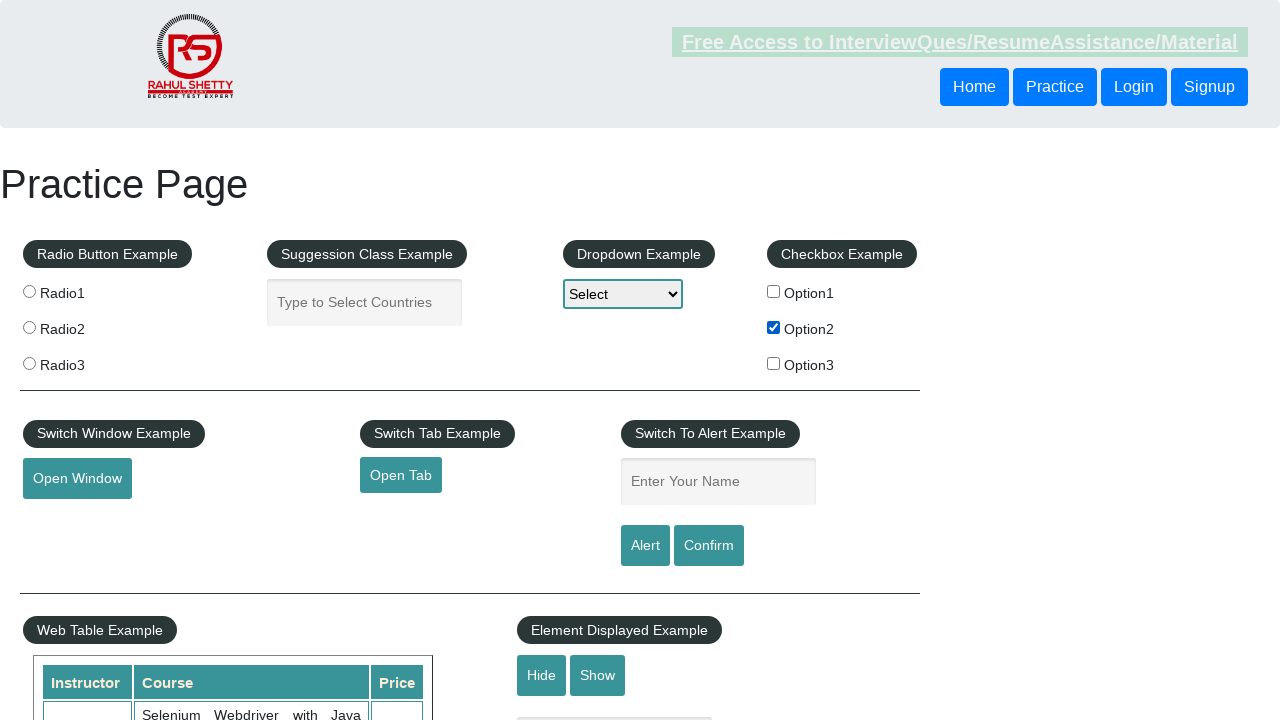

Retrieved checkbox label text: 'Option2'
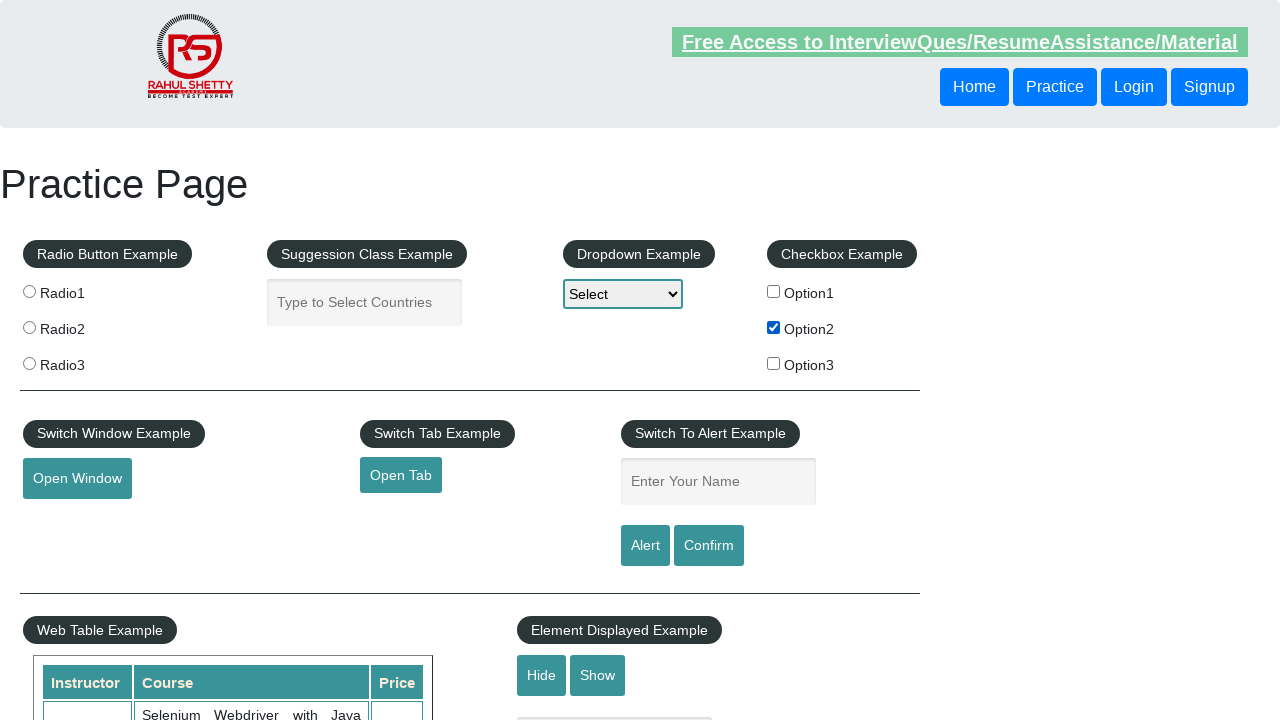

Clicked dropdown to open options at (623, 294) on #dropdown-class-example
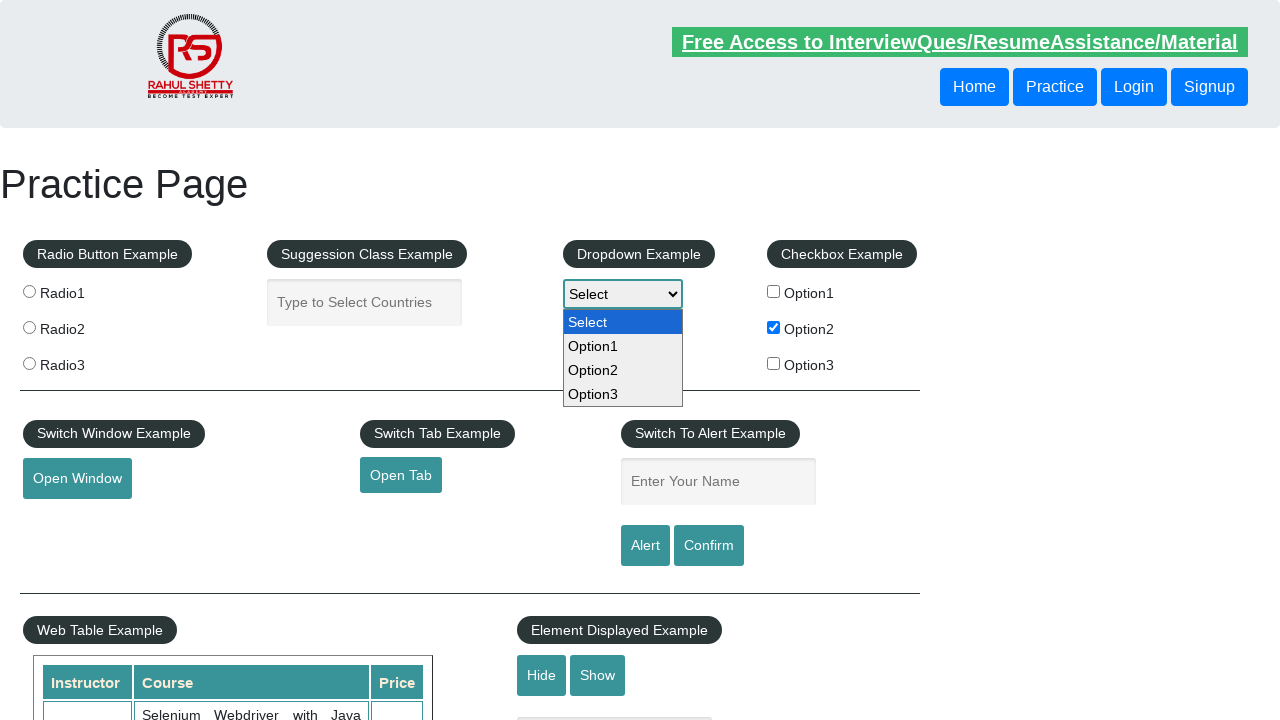

Selected 'Option2' from dropdown on #dropdown-class-example
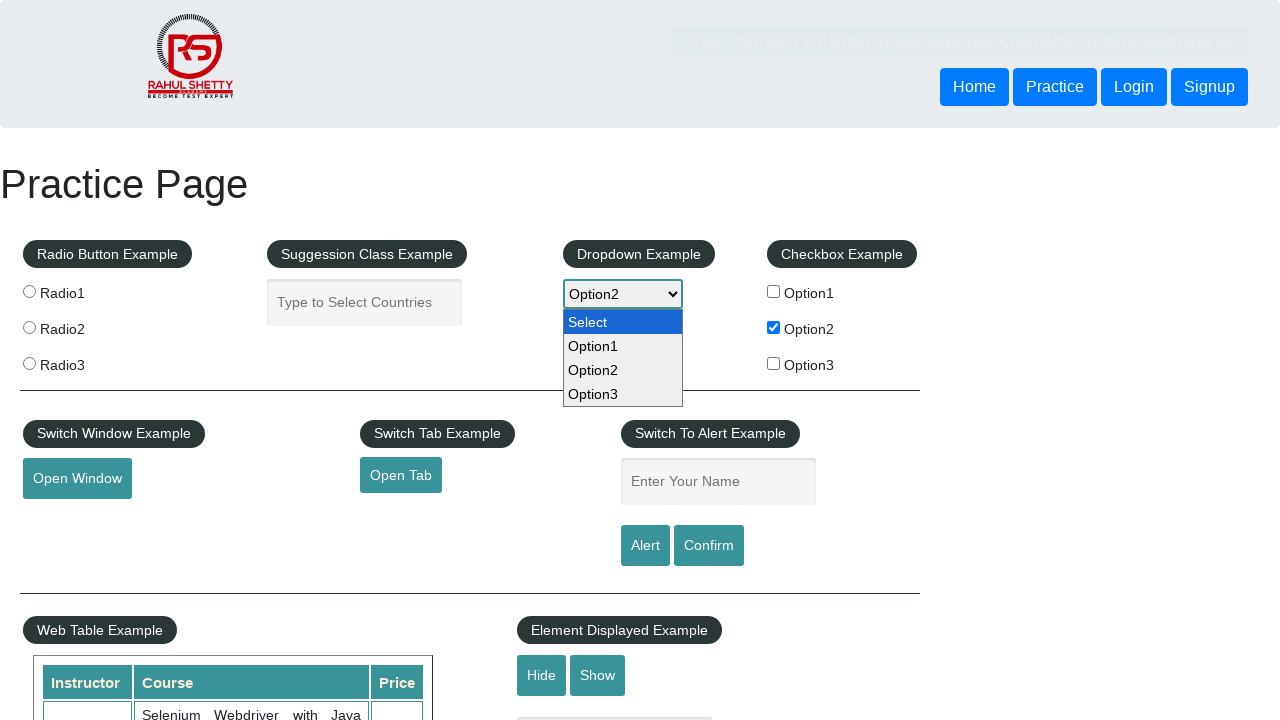

Entered 'Option2' in name field on #name
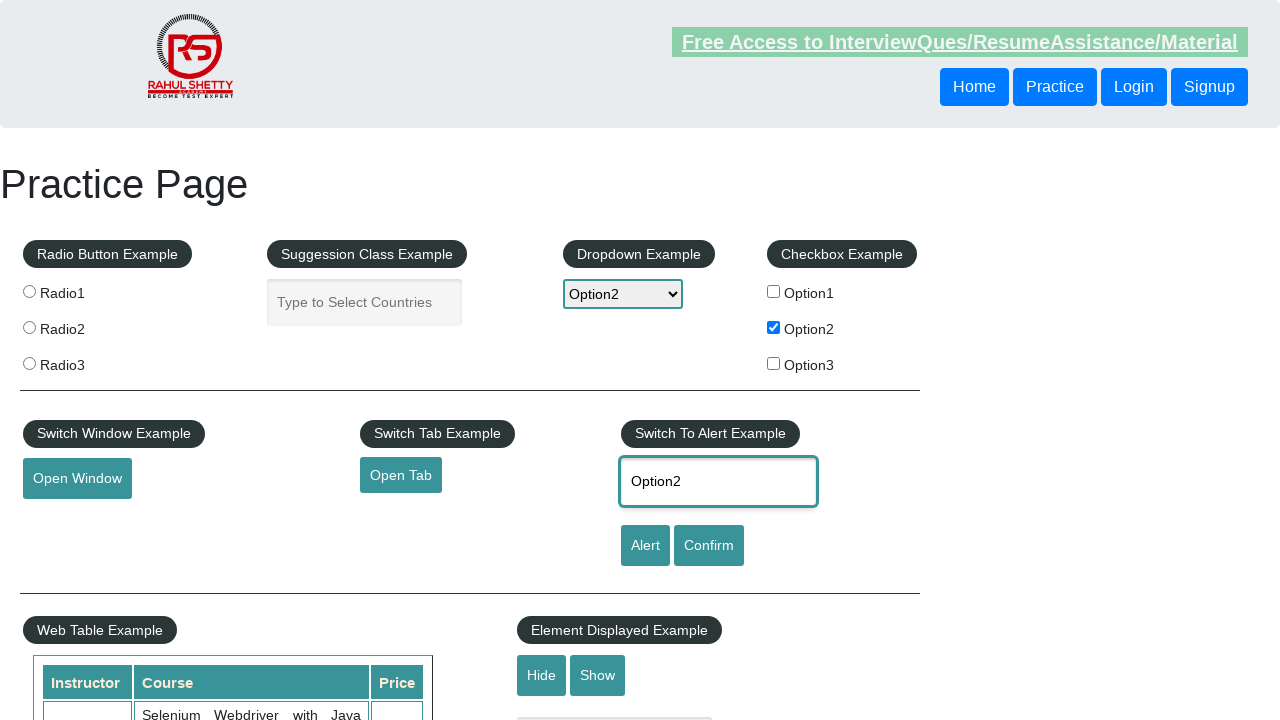

Clicked alert button to trigger dialog at (645, 546) on #alertbtn
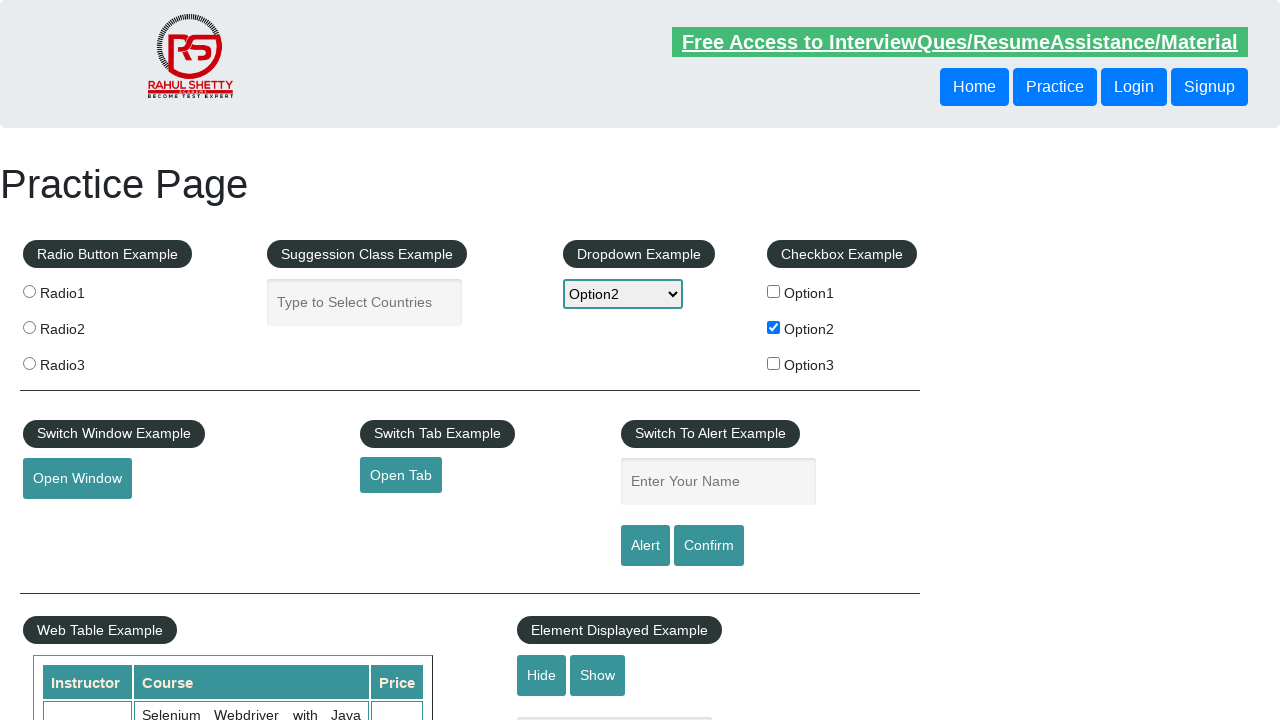

Alert dialog accepted
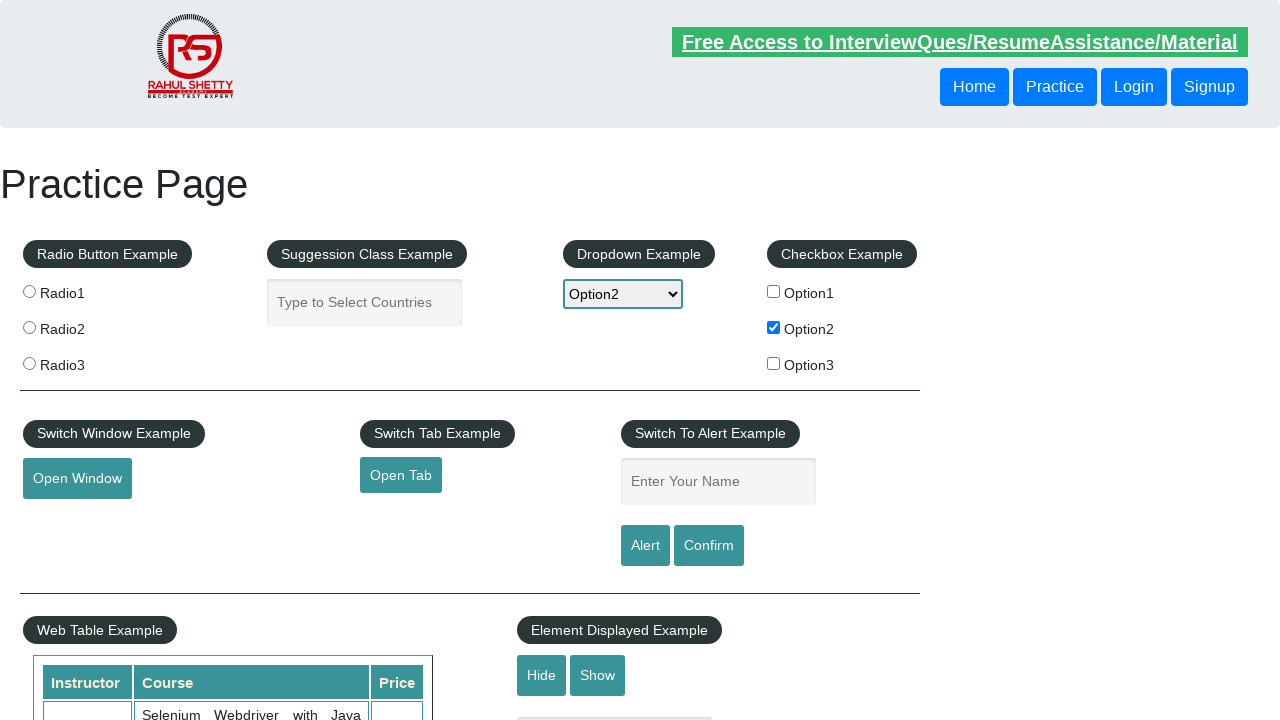

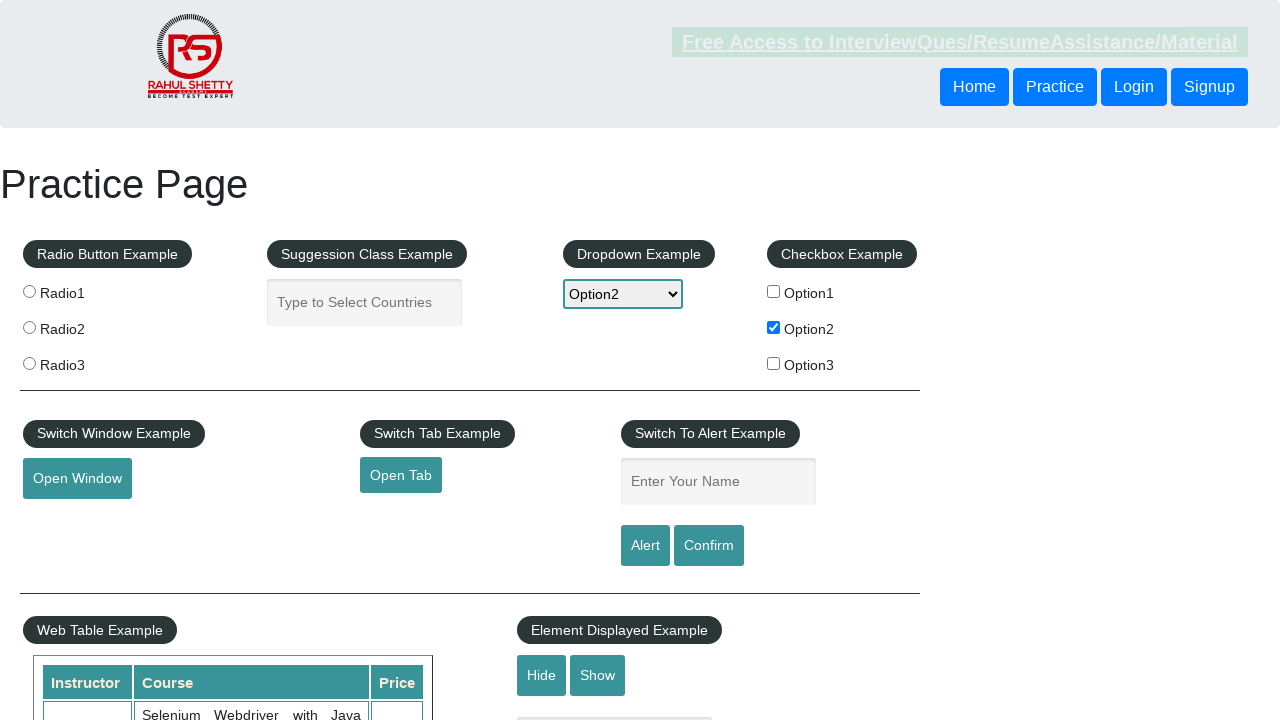